Tests nested frames navigation by clicking on "Nested Frames" link and switching between frames to read content from the middle frame

Starting URL: http://the-internet.herokuapp.com/

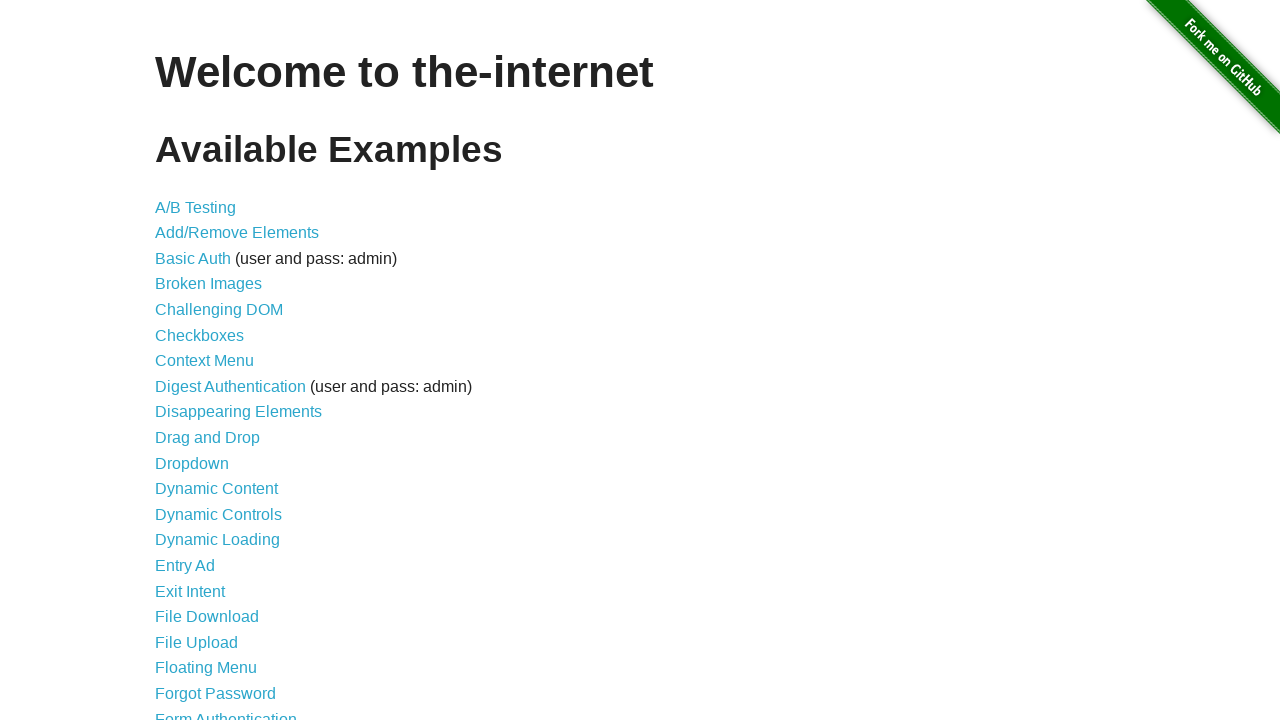

Clicked on 'Nested Frames' link at (210, 395) on text=Nested Frames
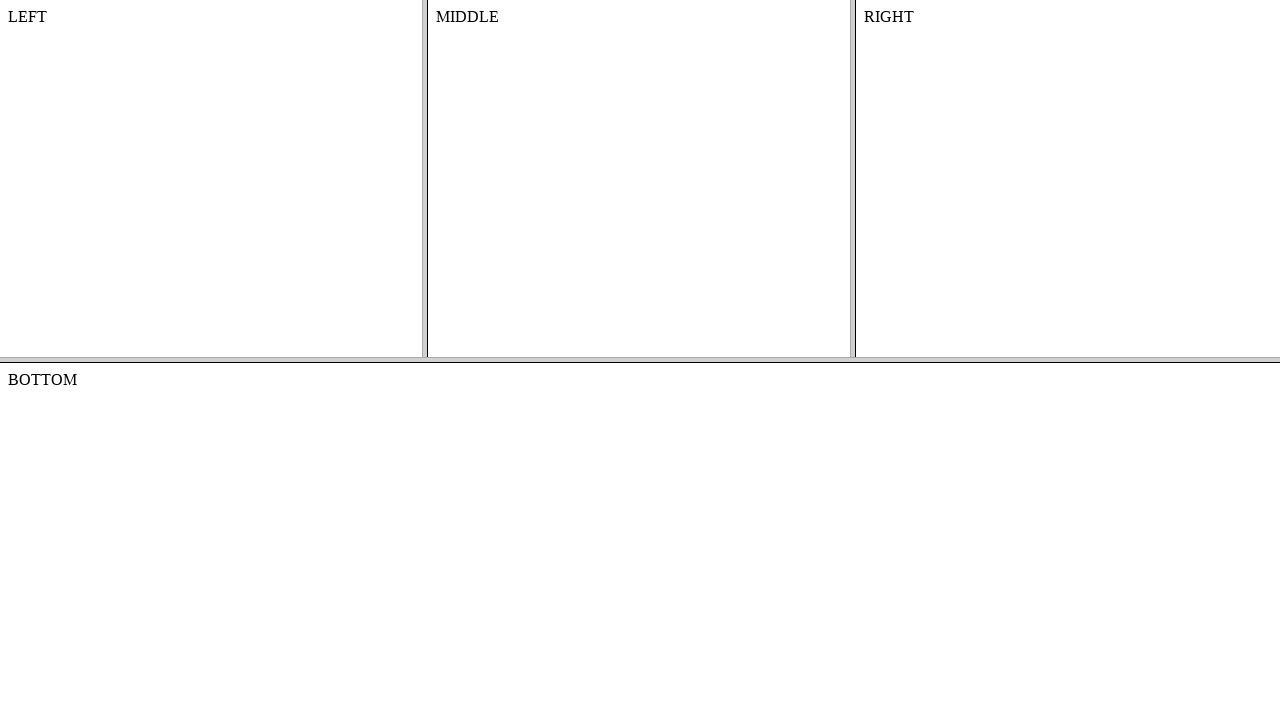

Waited for nested frames page to load
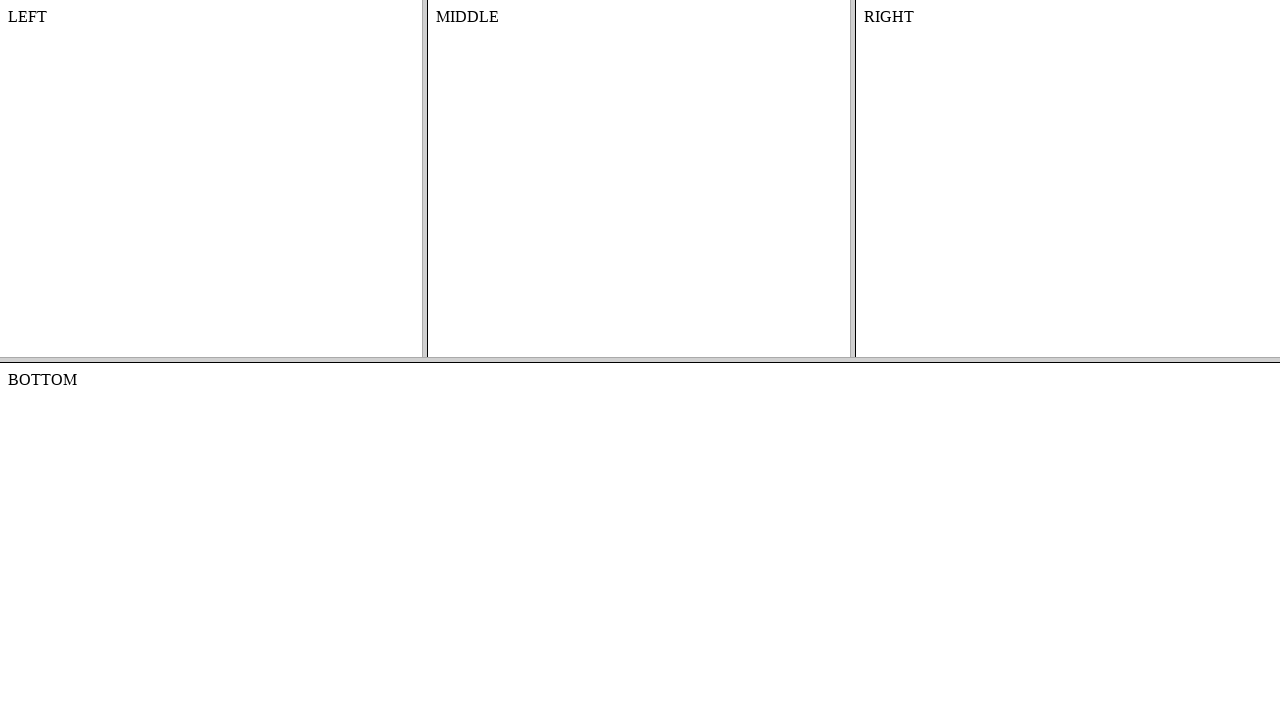

Located the top frameset
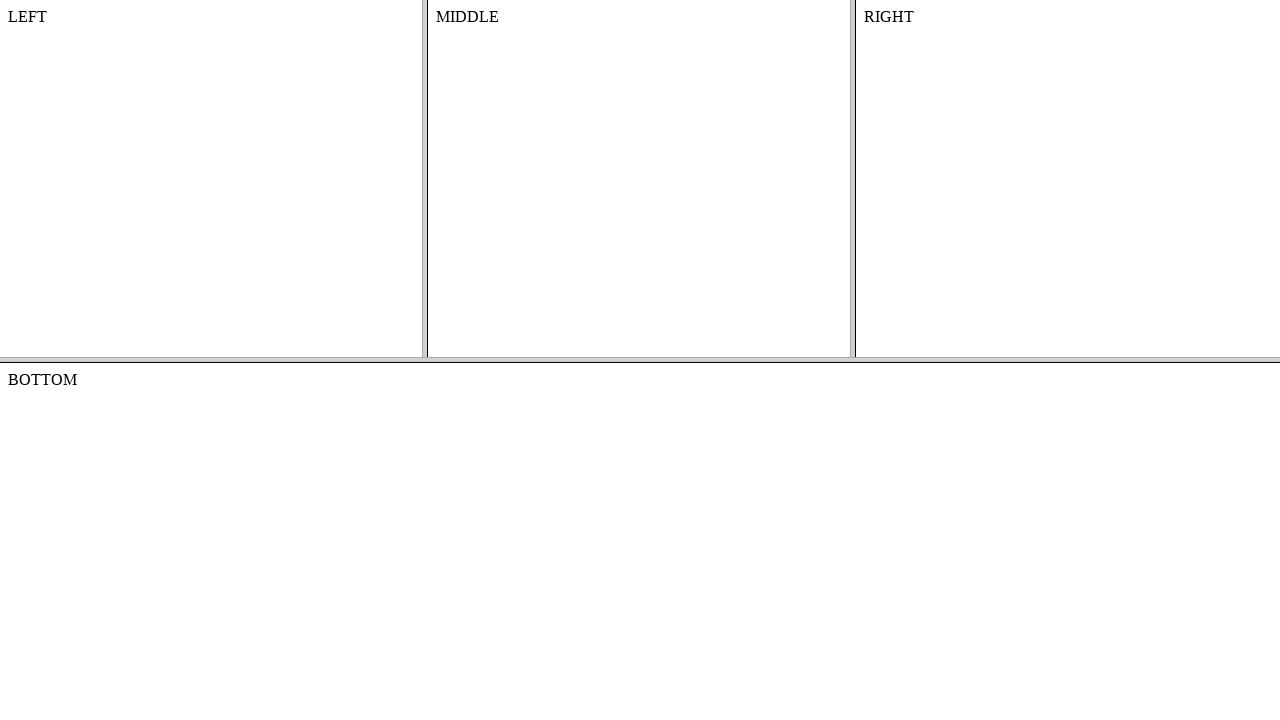

Located the middle frame within the top frameset
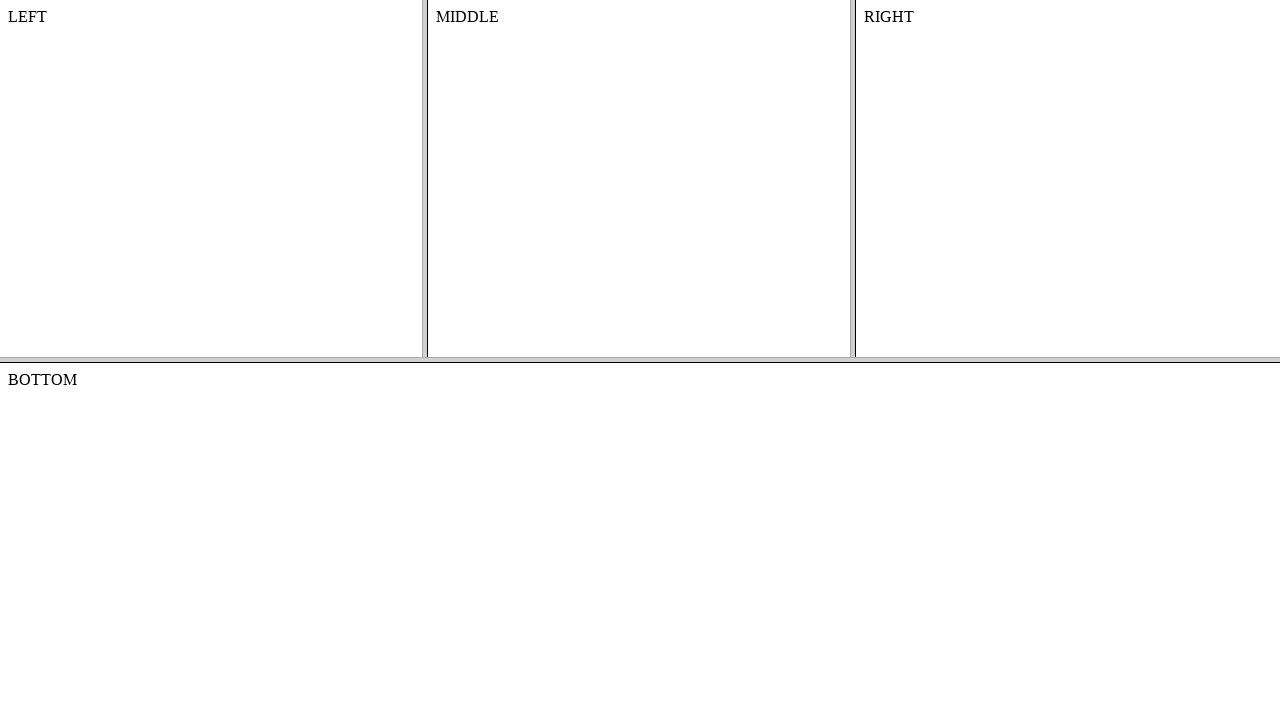

Retrieved text content from middle frame: 'MIDDLE'
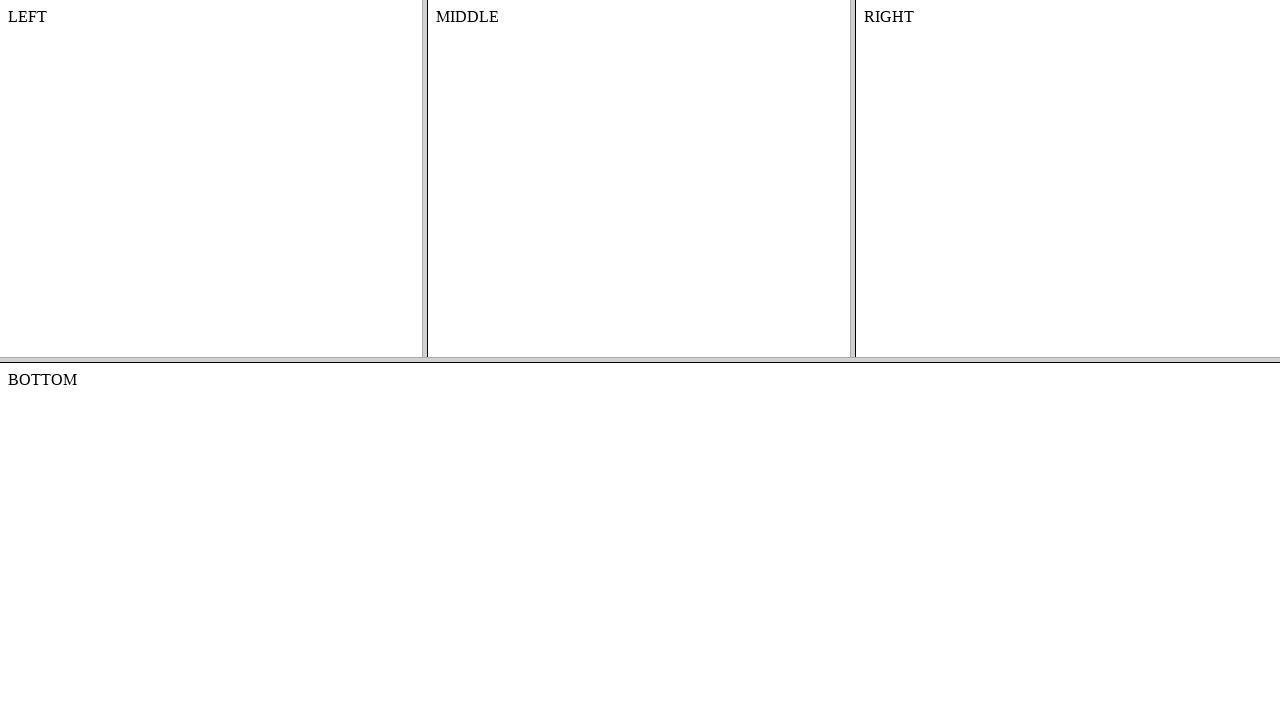

Printed middle frame content to console
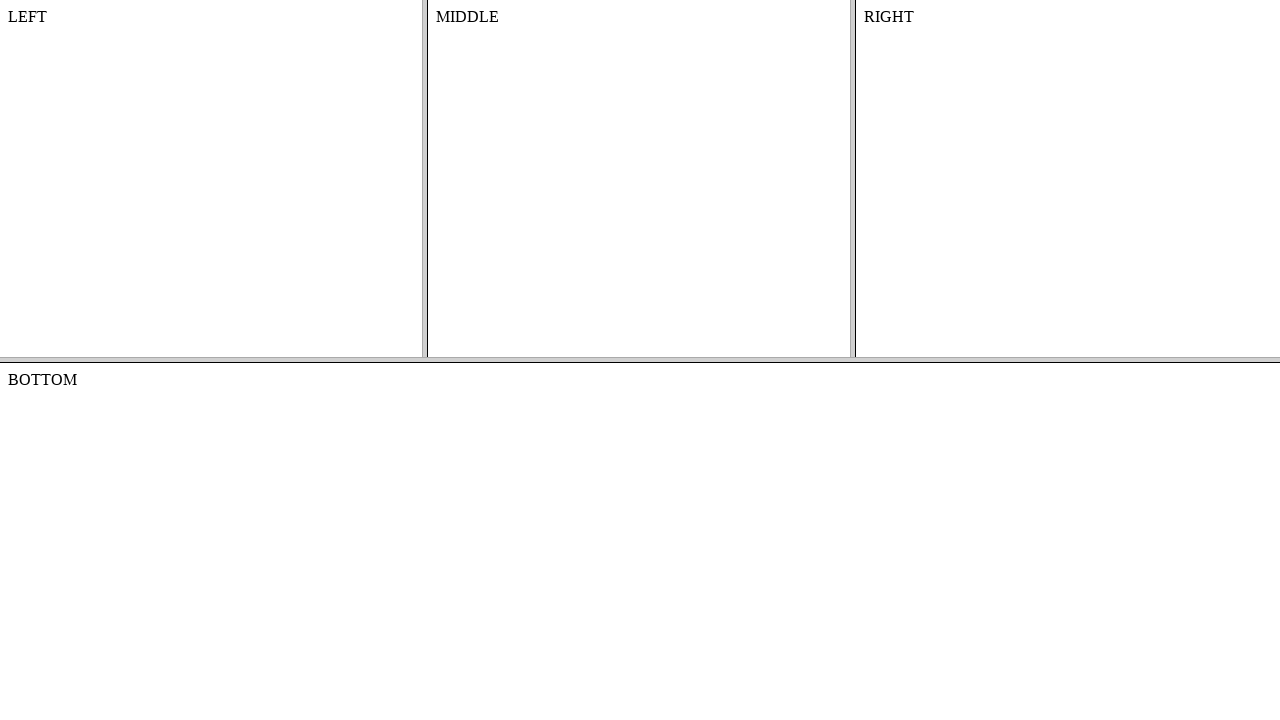

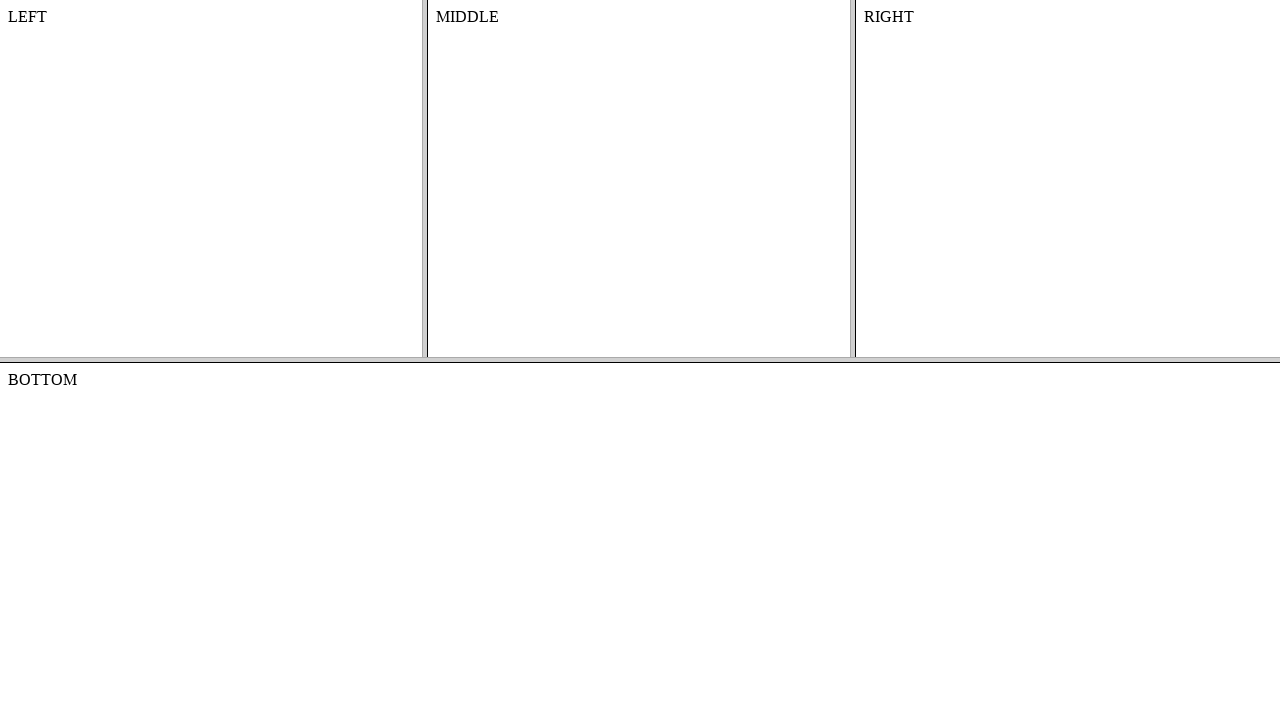